Tests drag and drop functionality by dragging an element to a drop zone

Starting URL: https://jqueryui.com/droppable/

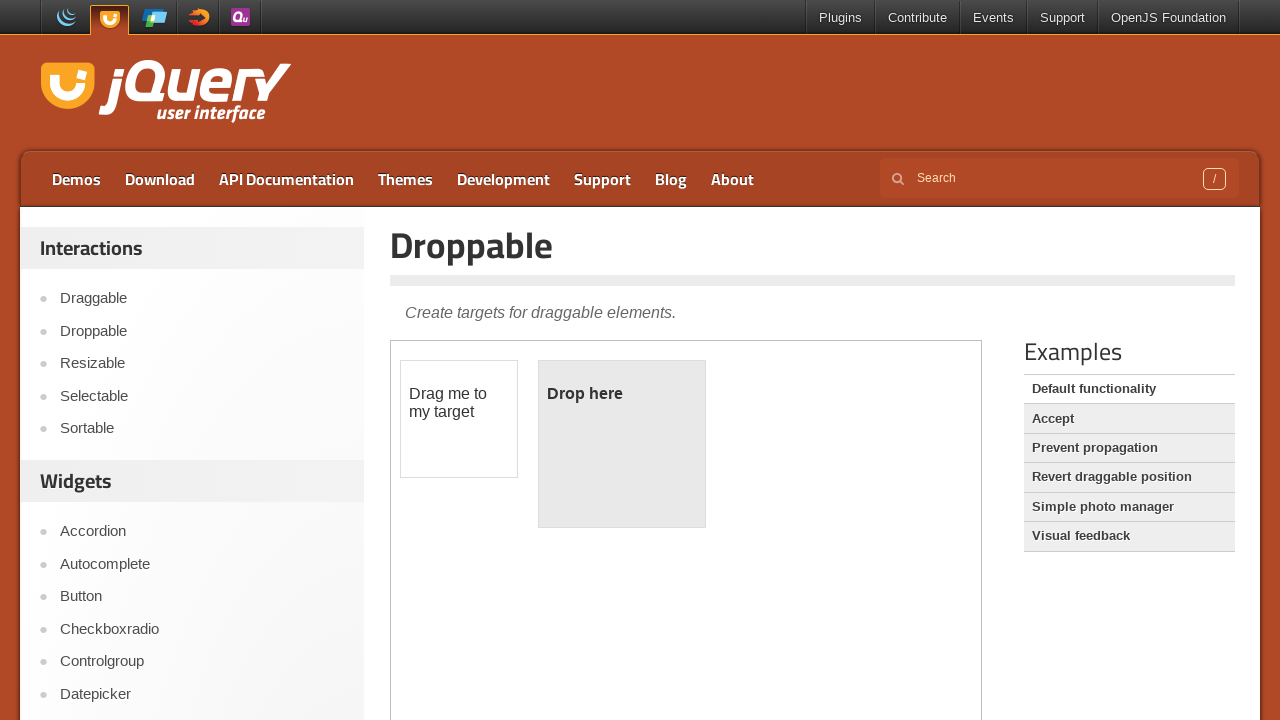

Dragged draggable element to droppable drop zone within iframe at (622, 444)
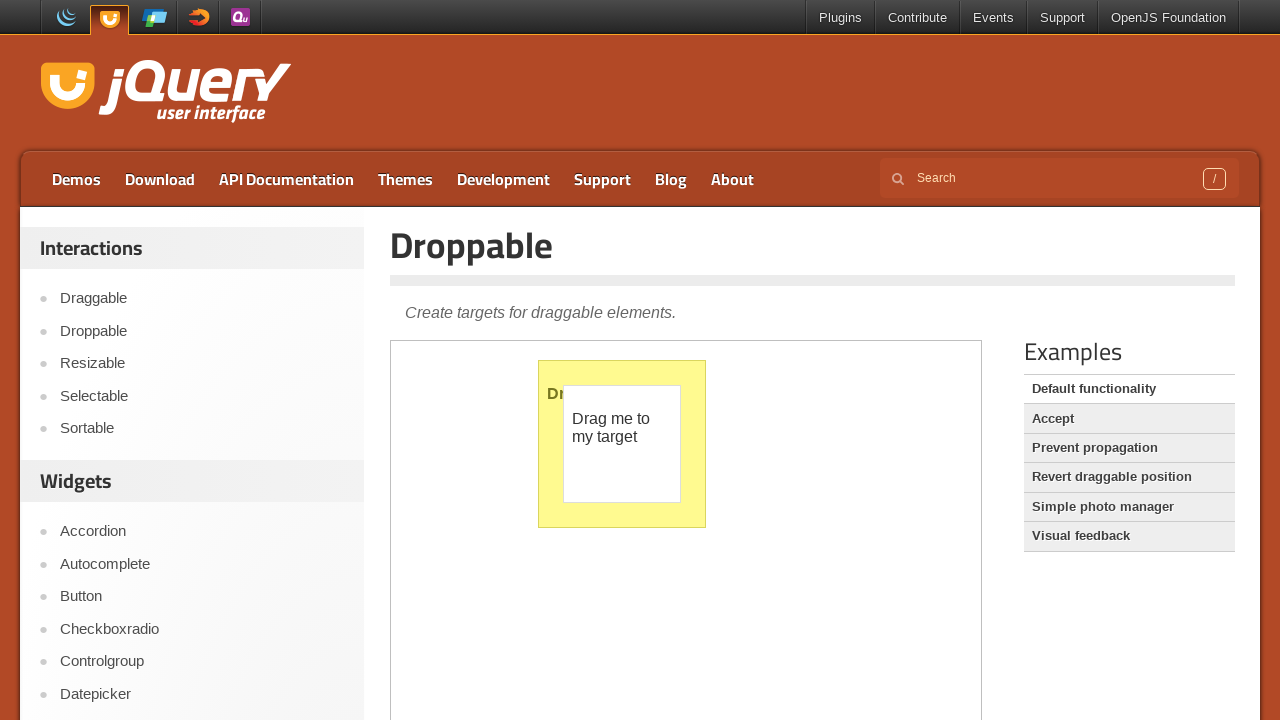

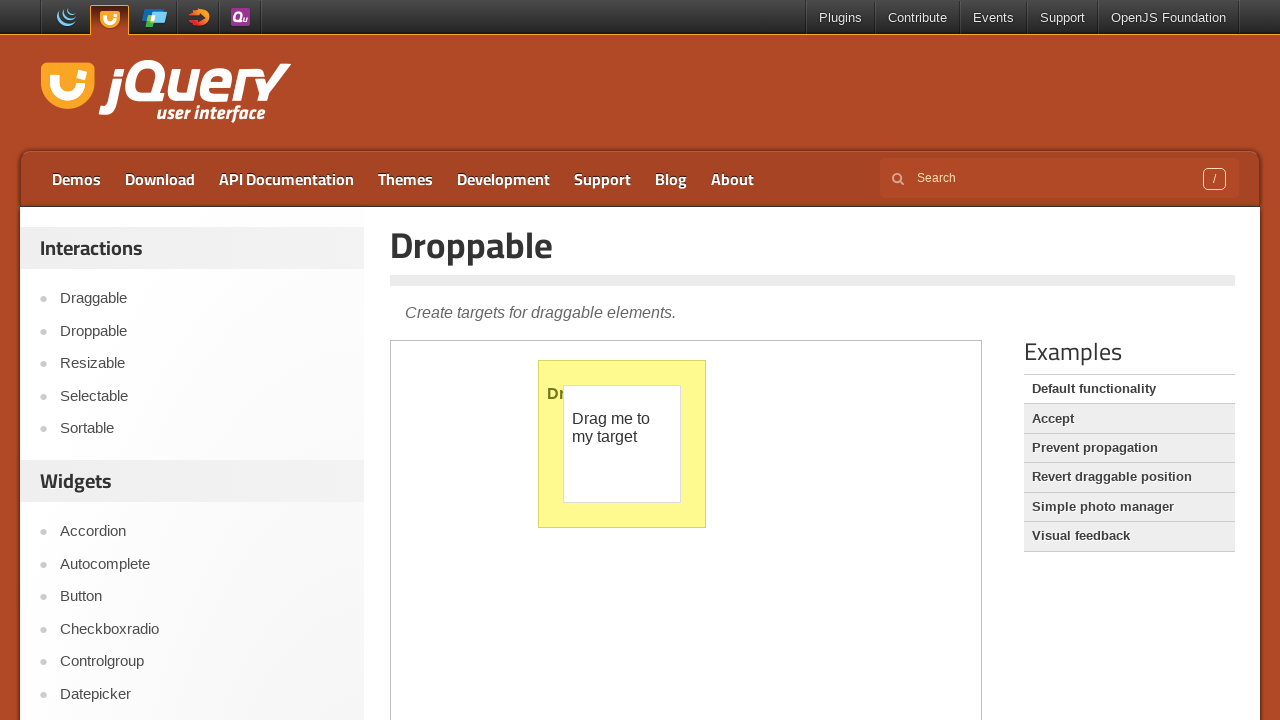